Tests login form validation by submitting a username with empty password field and verifying the error message

Starting URL: https://www.saucedemo.com

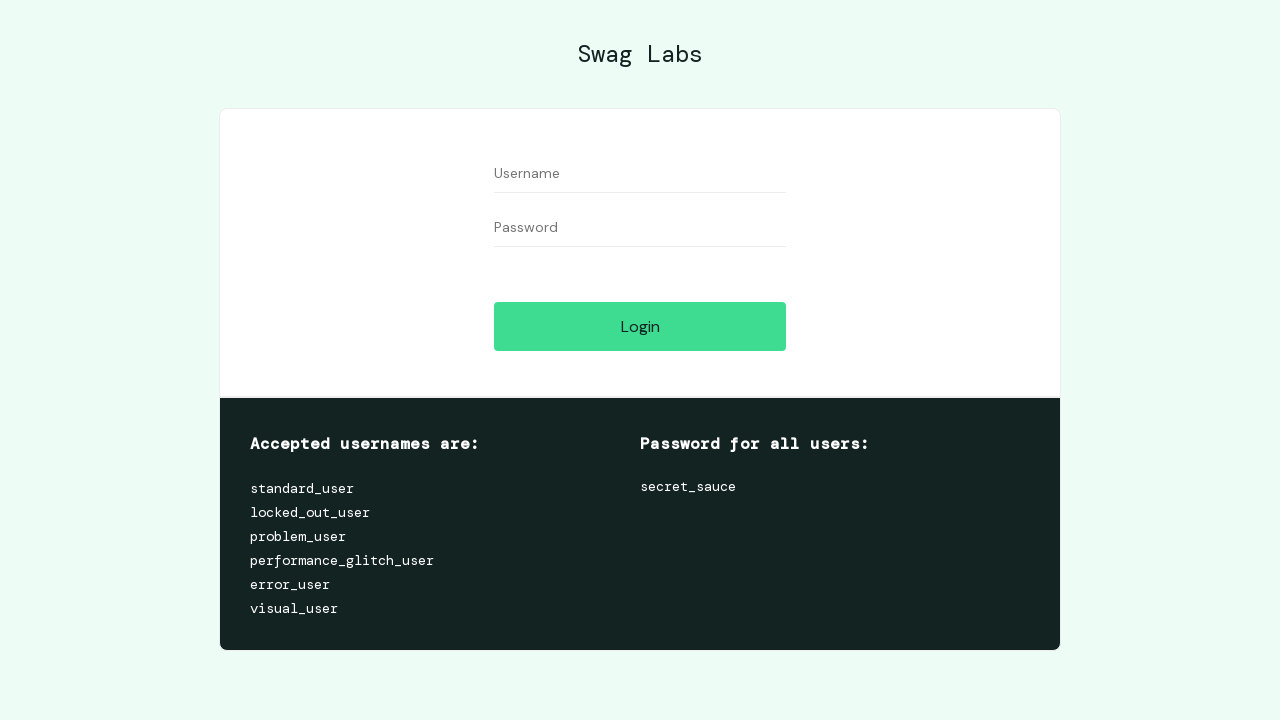

Filled username field with 'İlknur' on #user-name
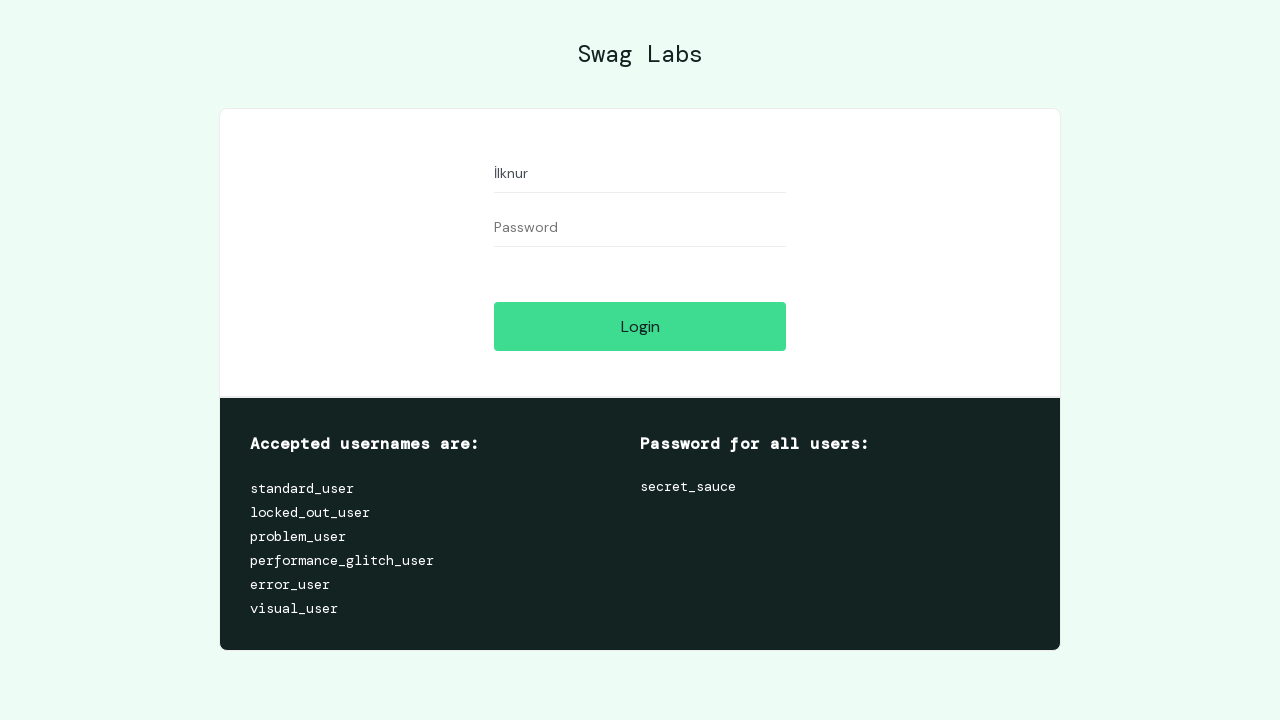

Left password field empty on #password
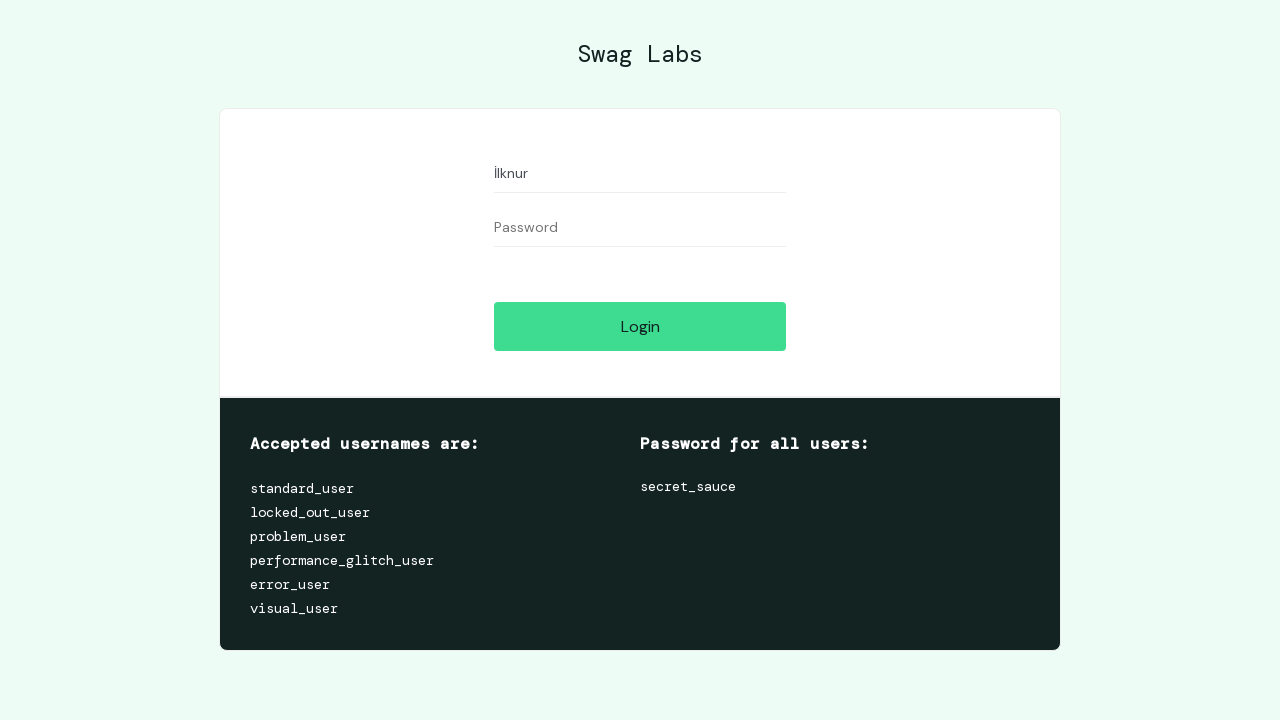

Clicked login button at (640, 326) on #login-button
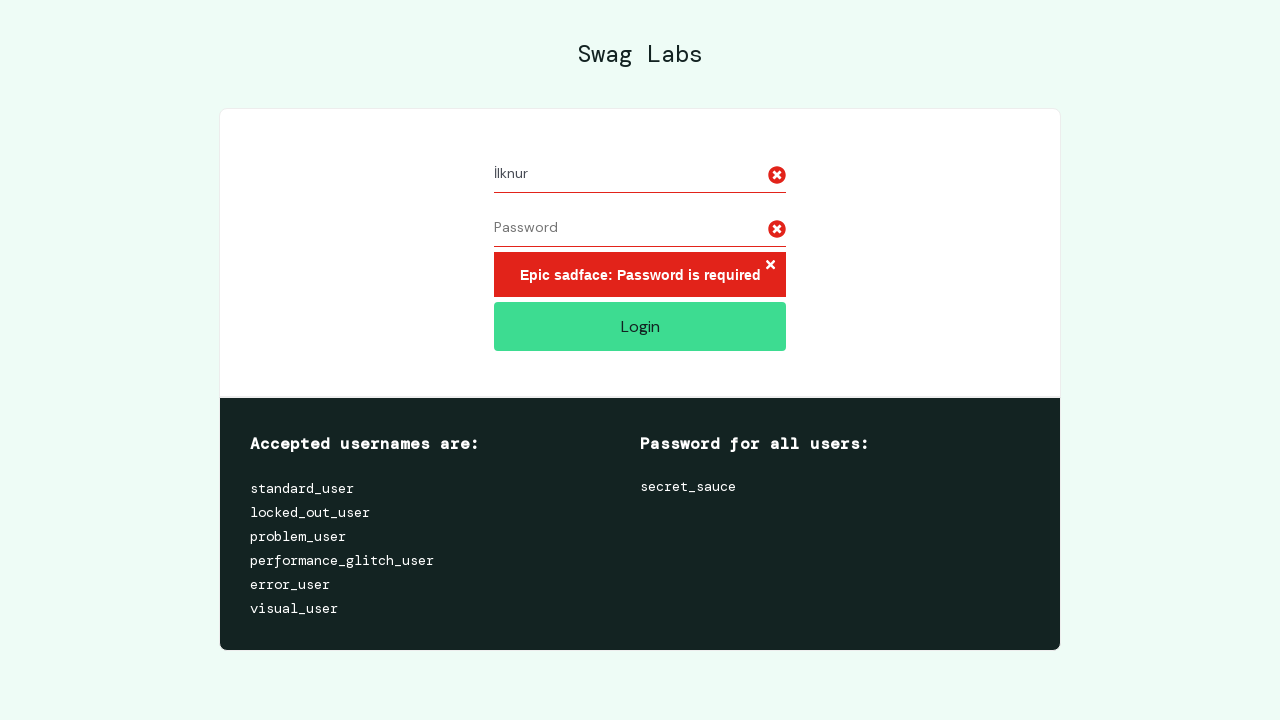

Error message displayed for empty password field
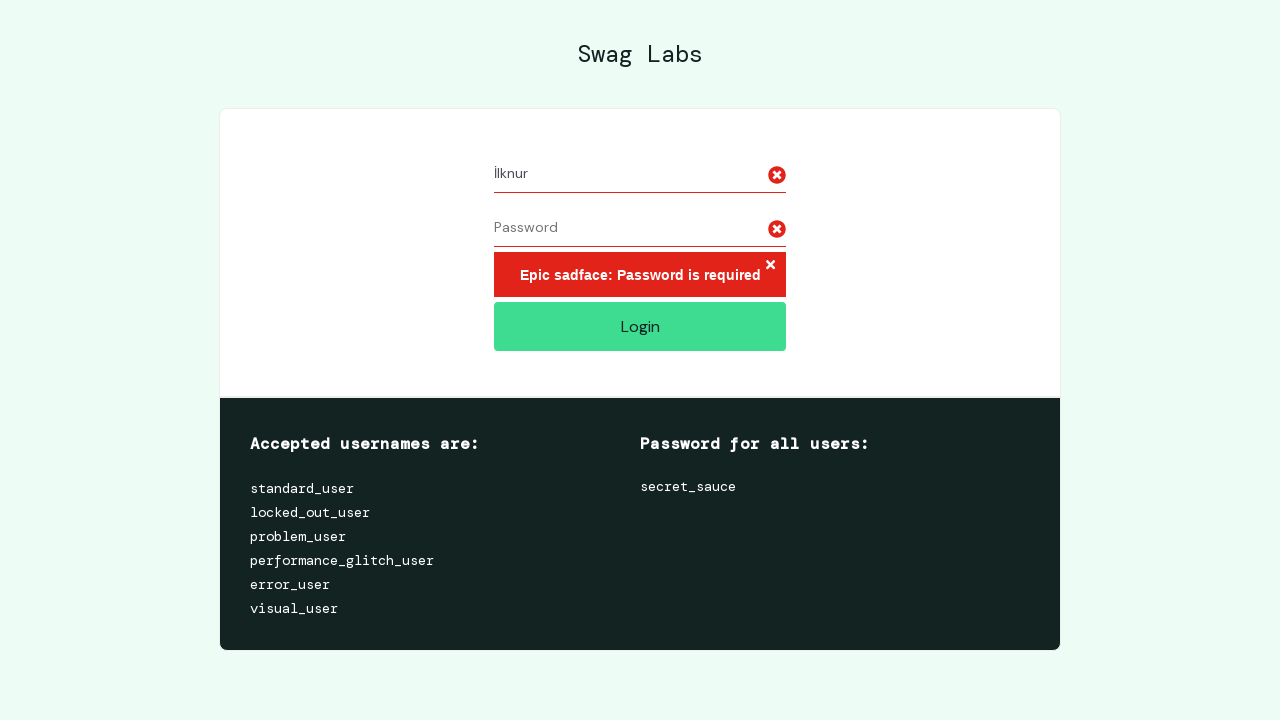

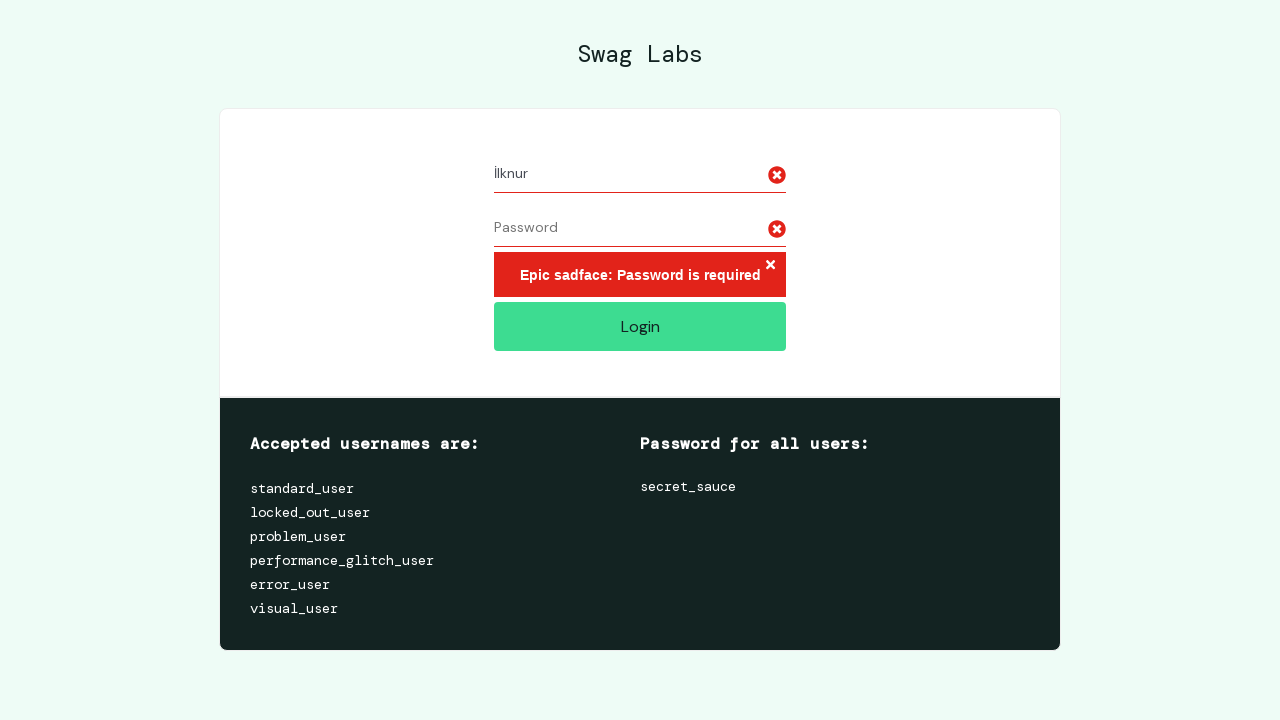